Tests TodoMVC app with Backbone.js platform by adding three todos, completing one, and verifying count

Starting URL: https://todomvc.com

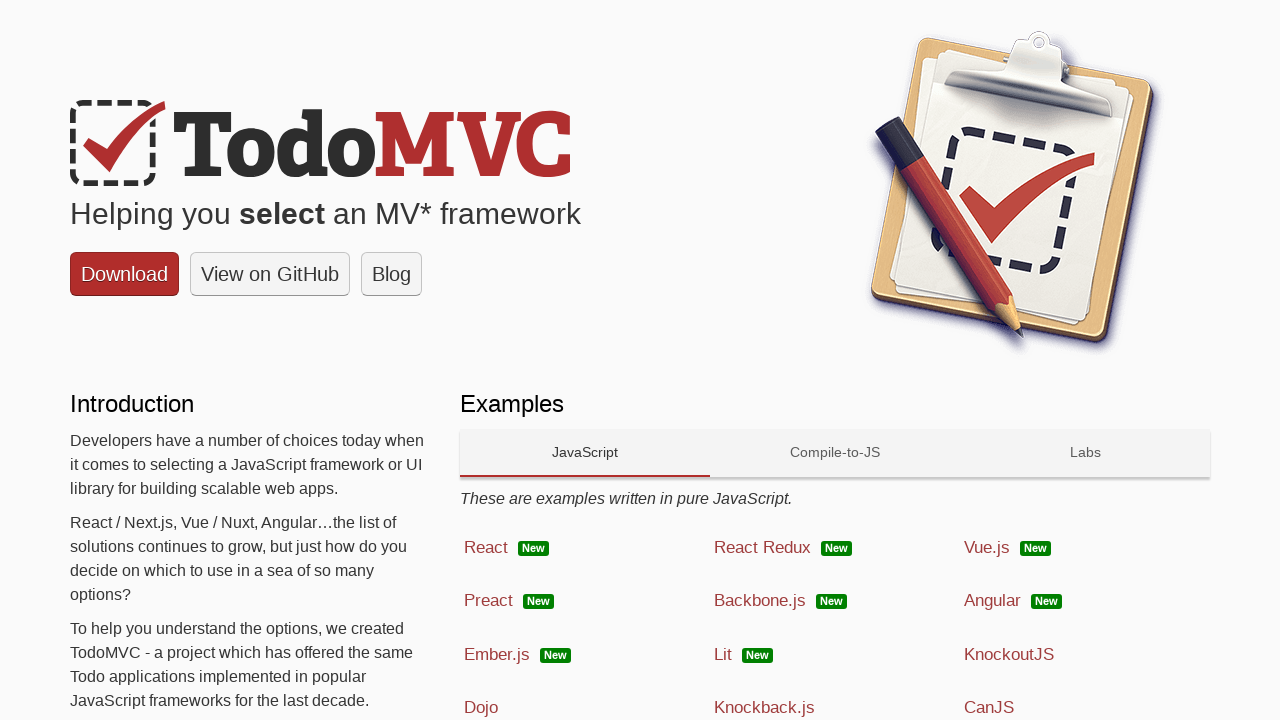

Clicked on Backbone.js platform link at (760, 601) on text=Backbone.js
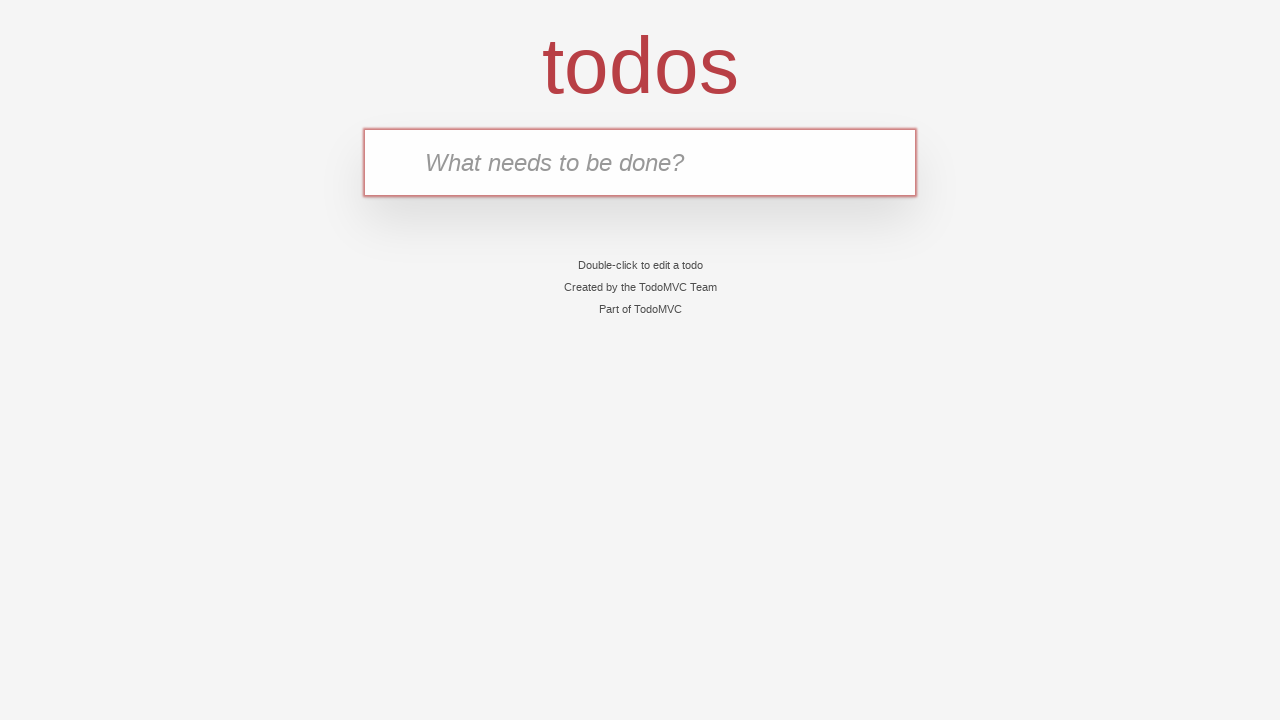

Filled first todo input with 'Meet friends' on .new-todo
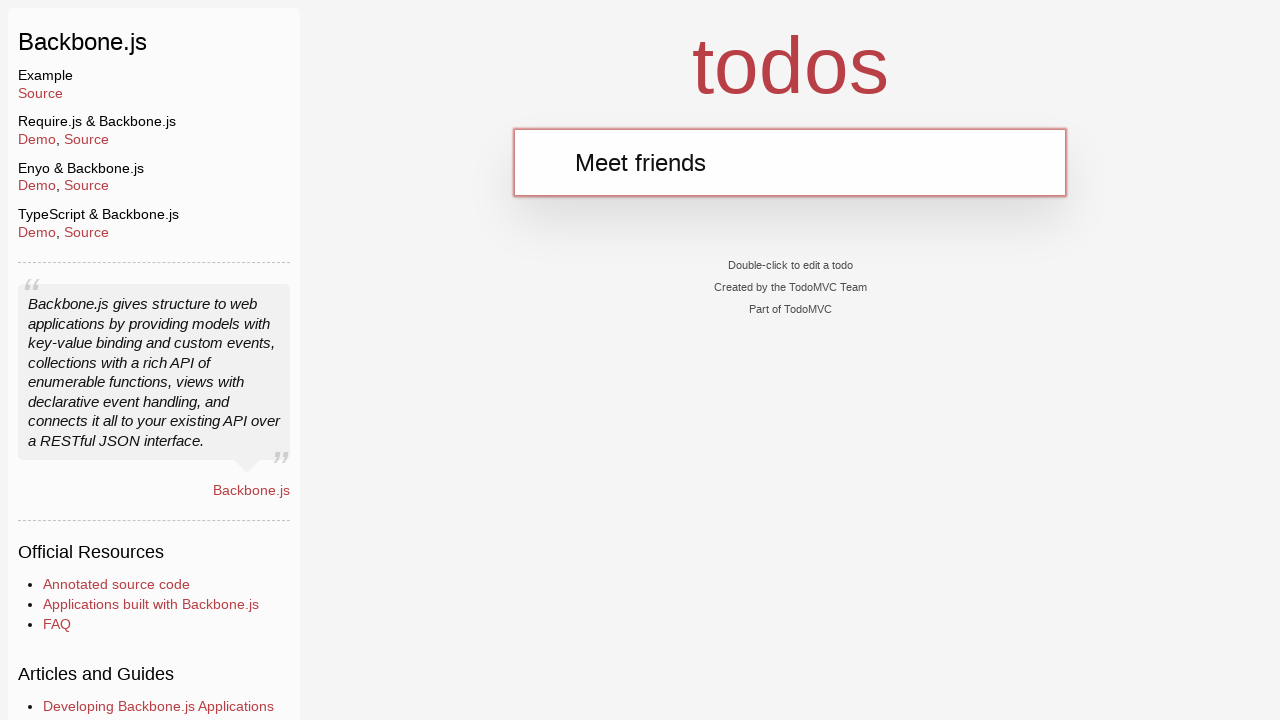

Pressed Enter to add first todo on .new-todo
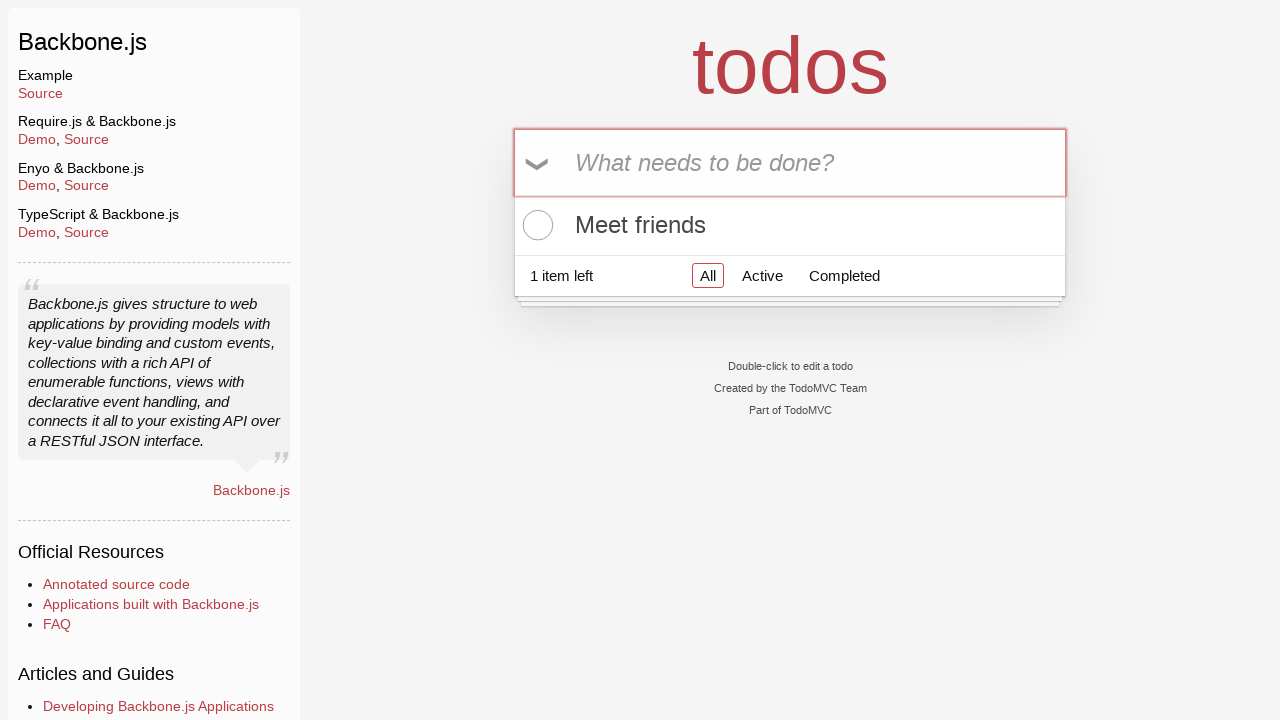

Filled second todo input with 'Finish assignments' on .new-todo
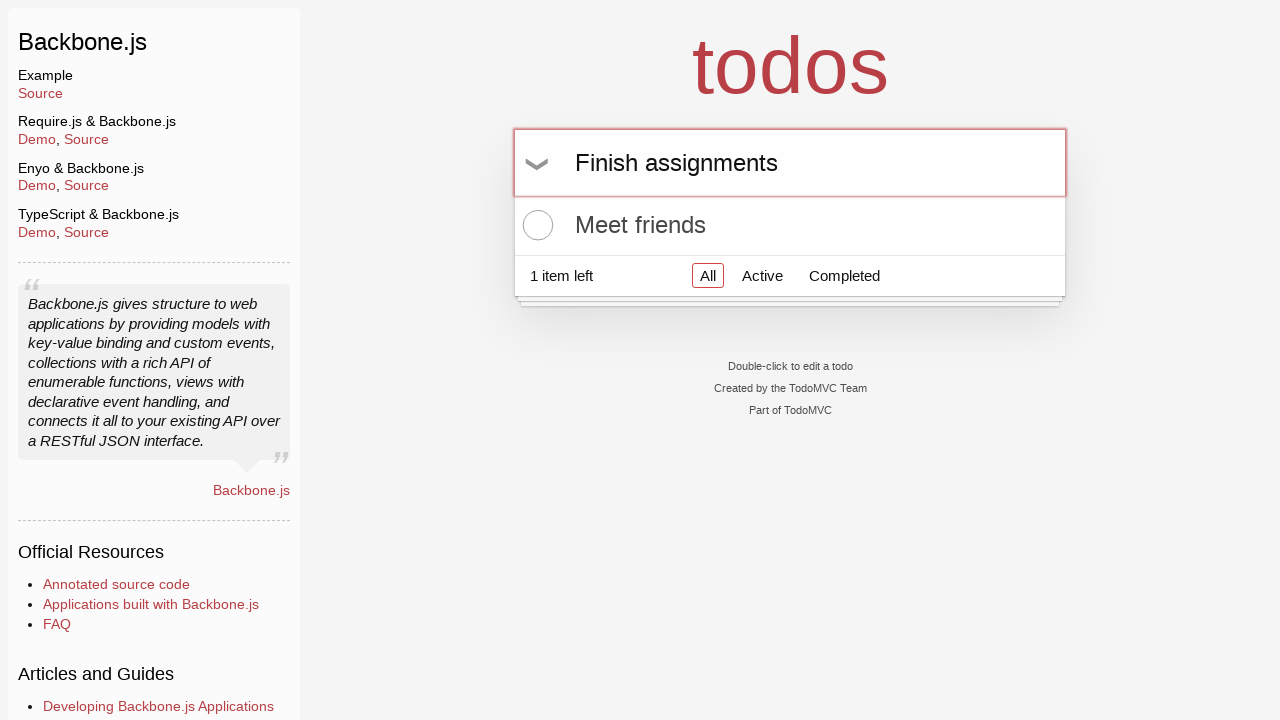

Pressed Enter to add second todo on .new-todo
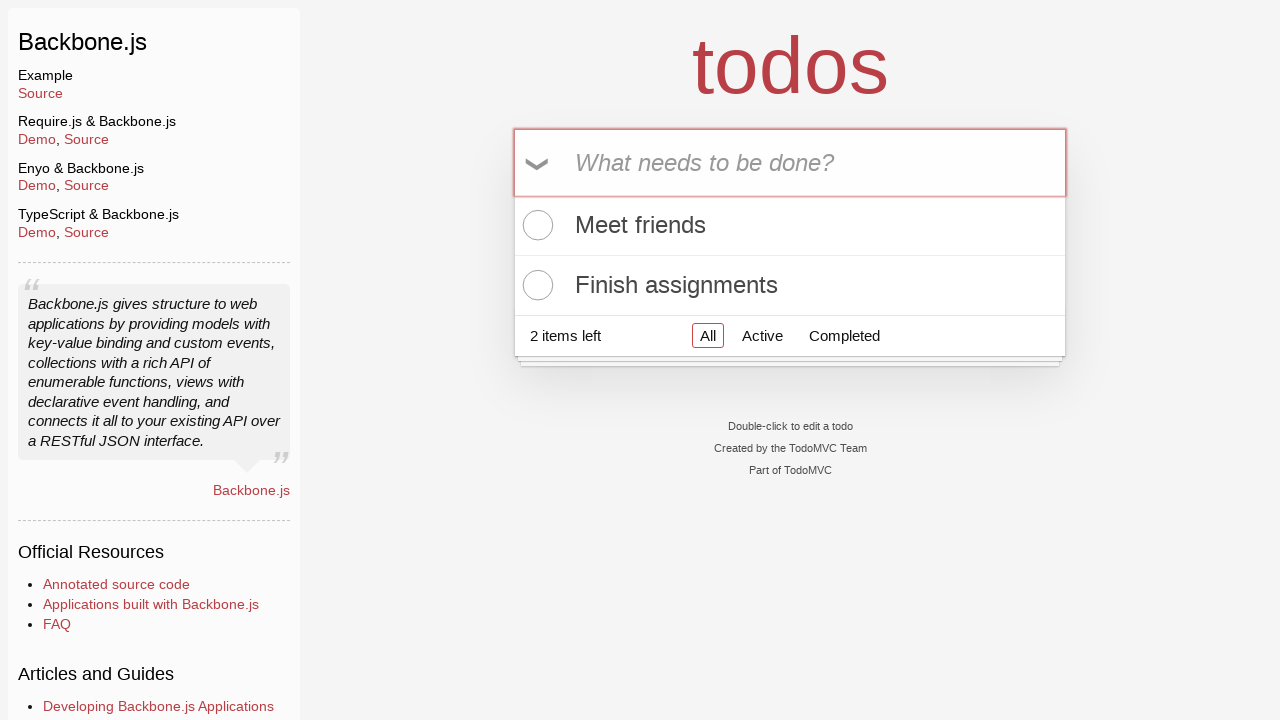

Filled third todo input with 'Drink water' on .new-todo
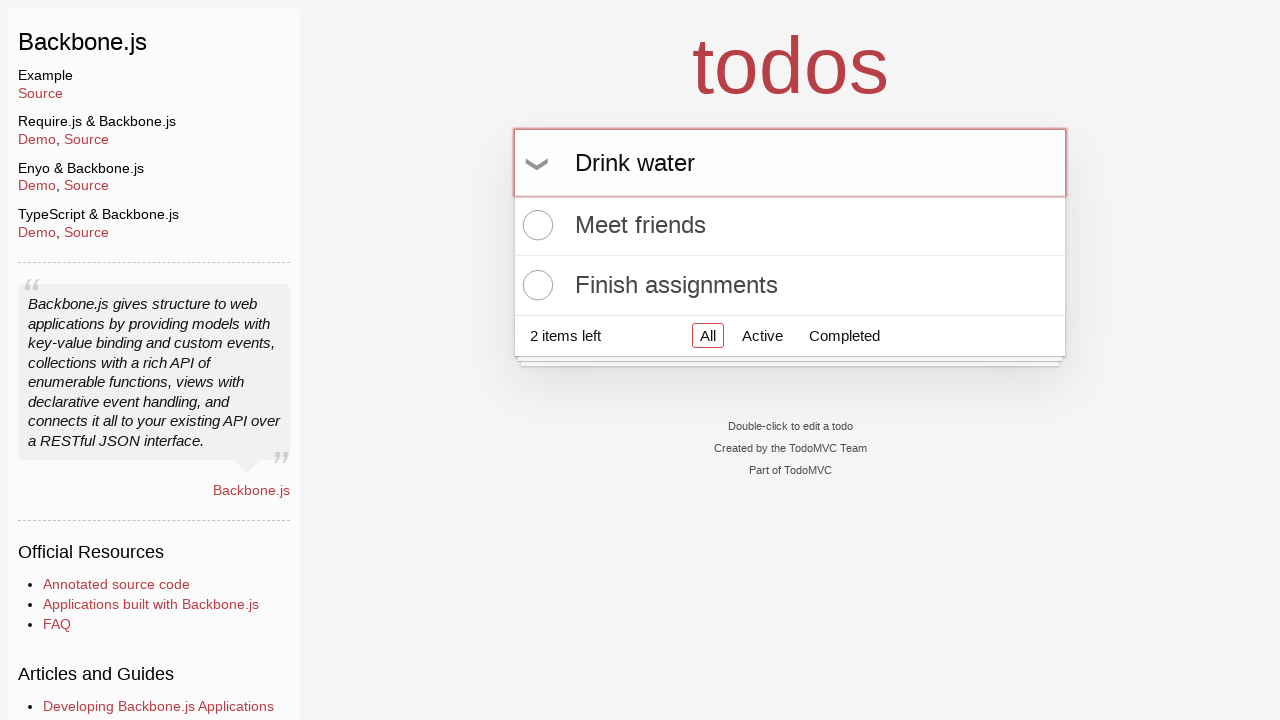

Pressed Enter to add third todo on .new-todo
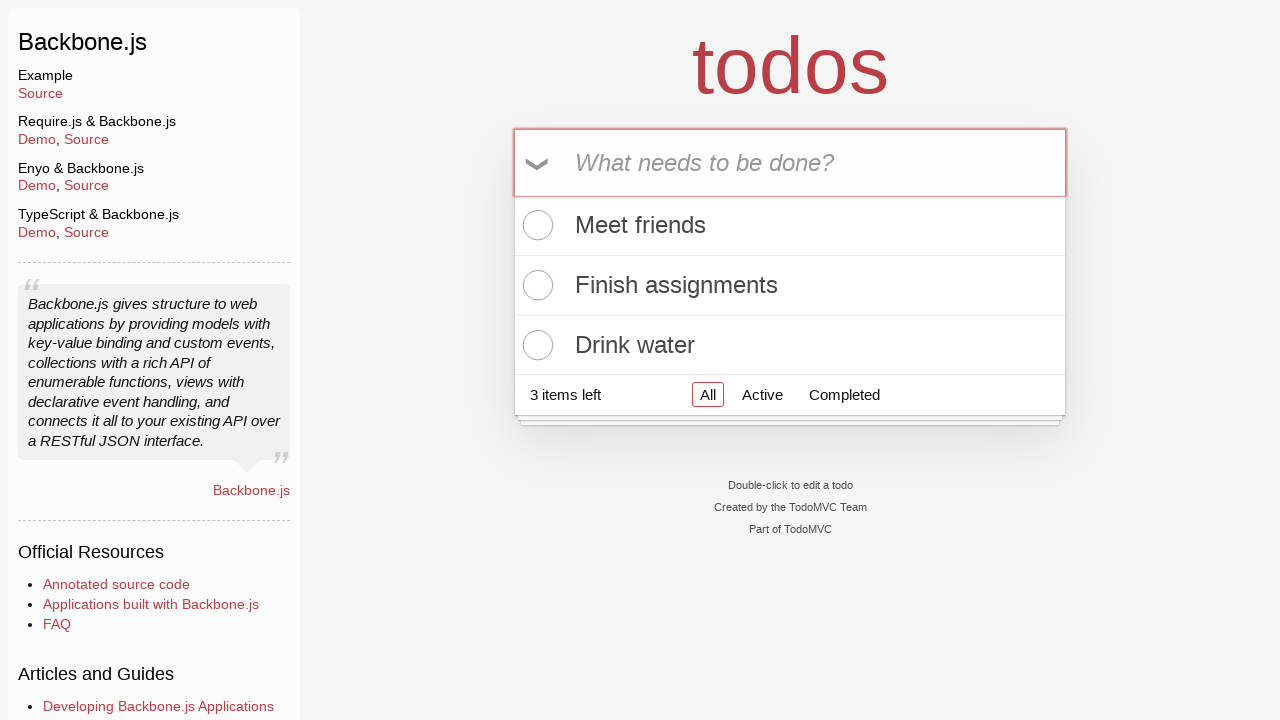

Clicked toggle checkbox on second todo to mark as complete at (535, 285) on li:nth-child(2) .toggle
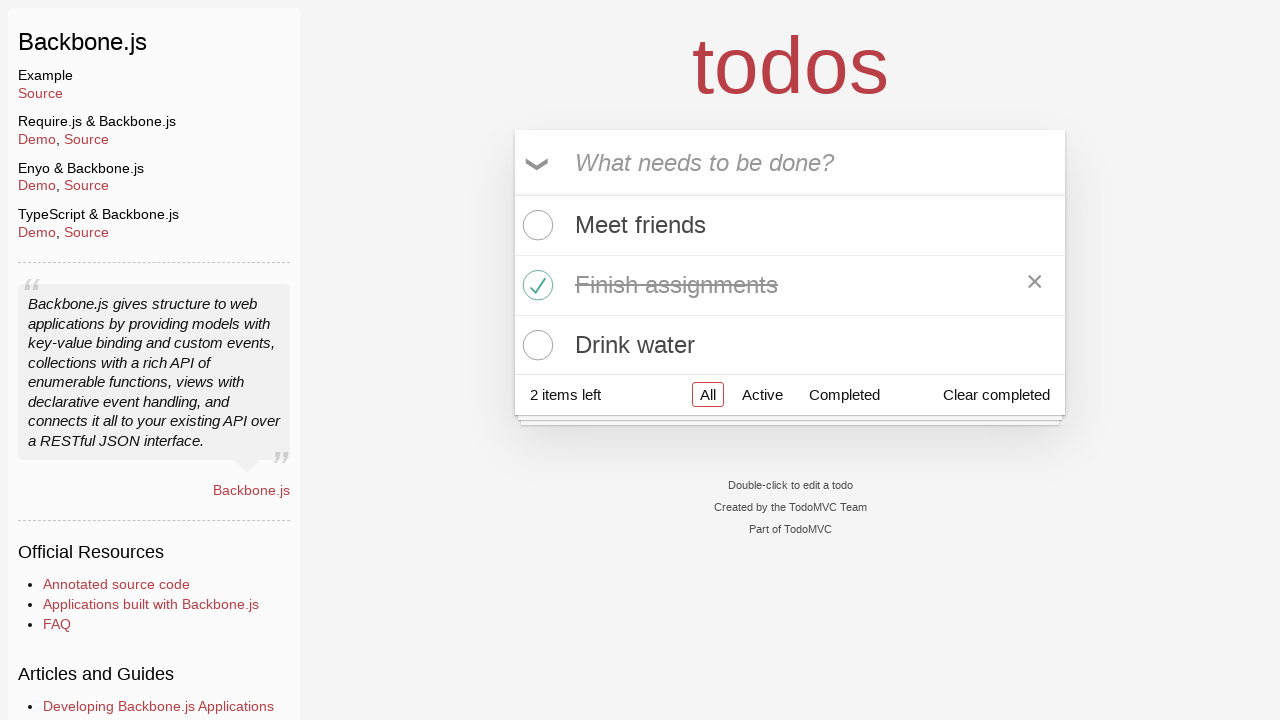

Waited for footer to show remaining items count
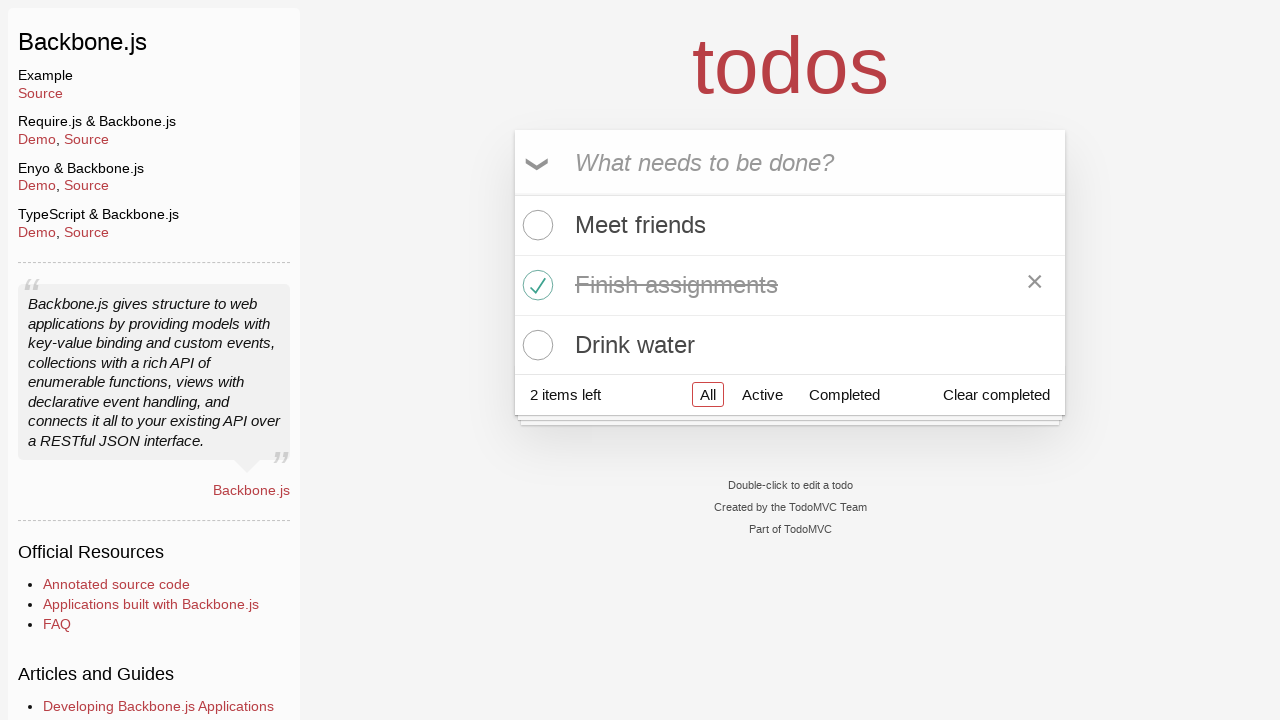

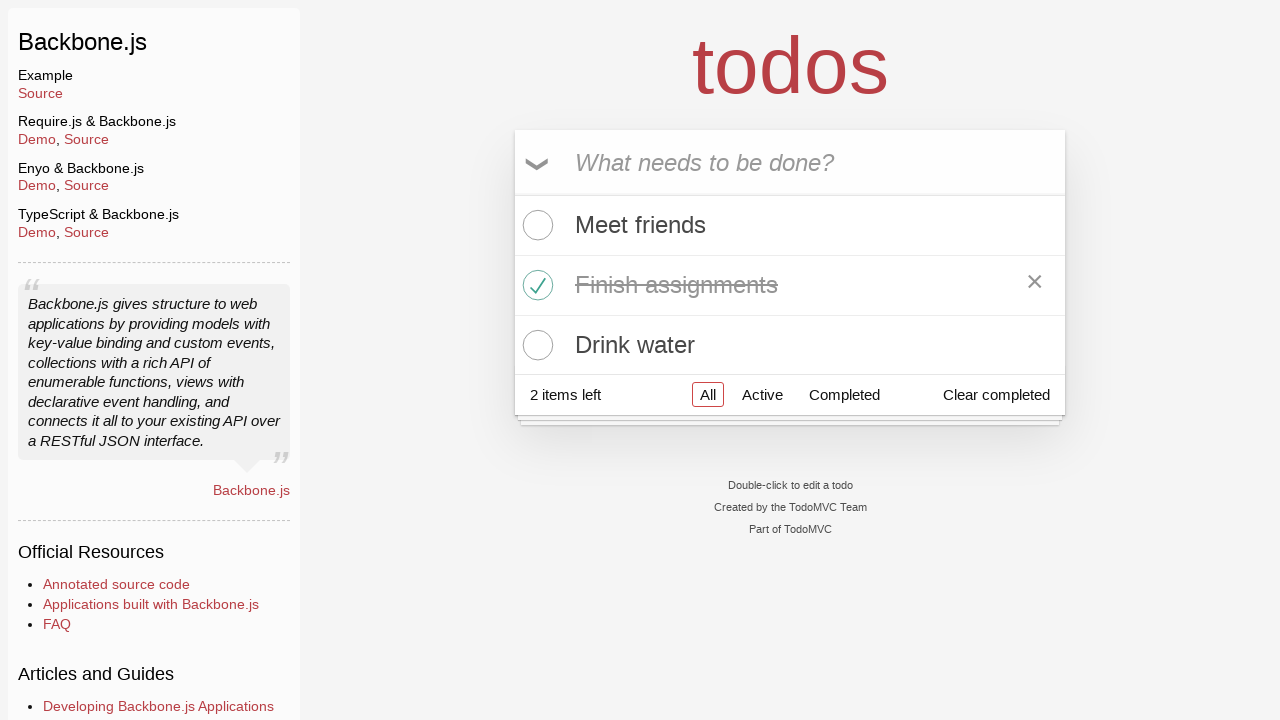